Tests delayed alert that appears after 5 seconds and accepts it

Starting URL: https://demoqa.com/alerts

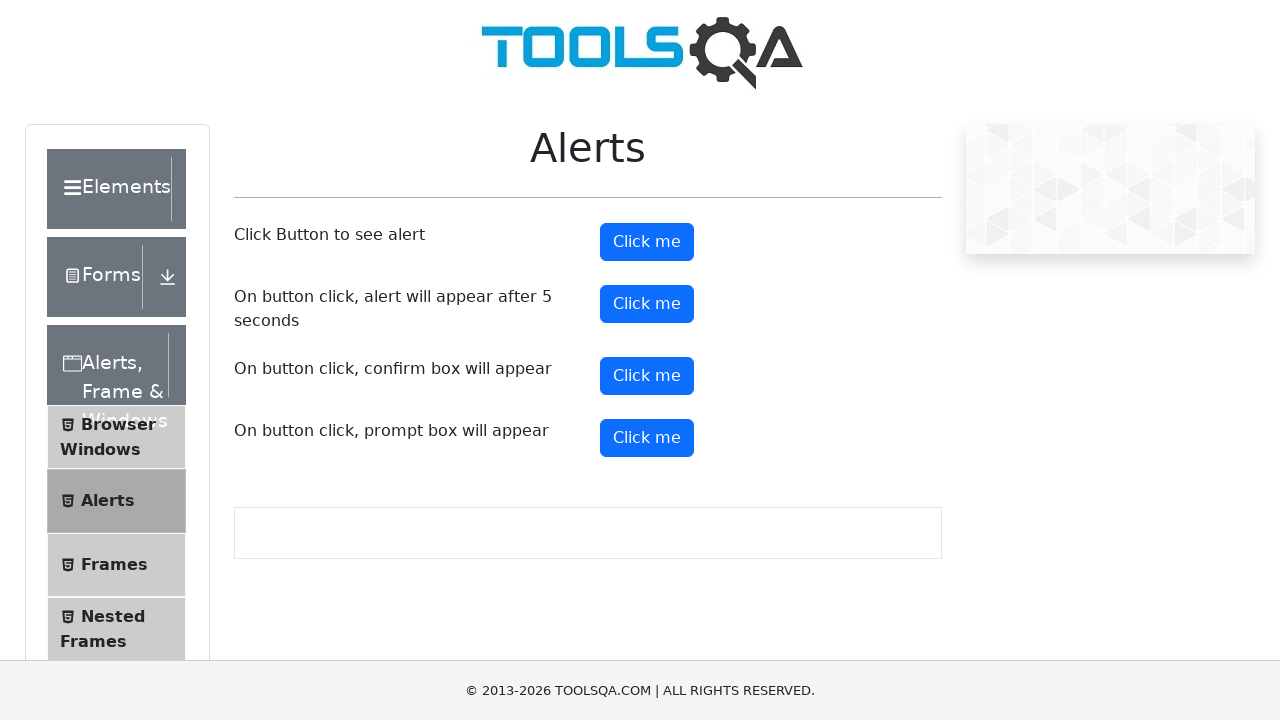

Clicked button to trigger delayed alert at (647, 304) on #timerAlertButton
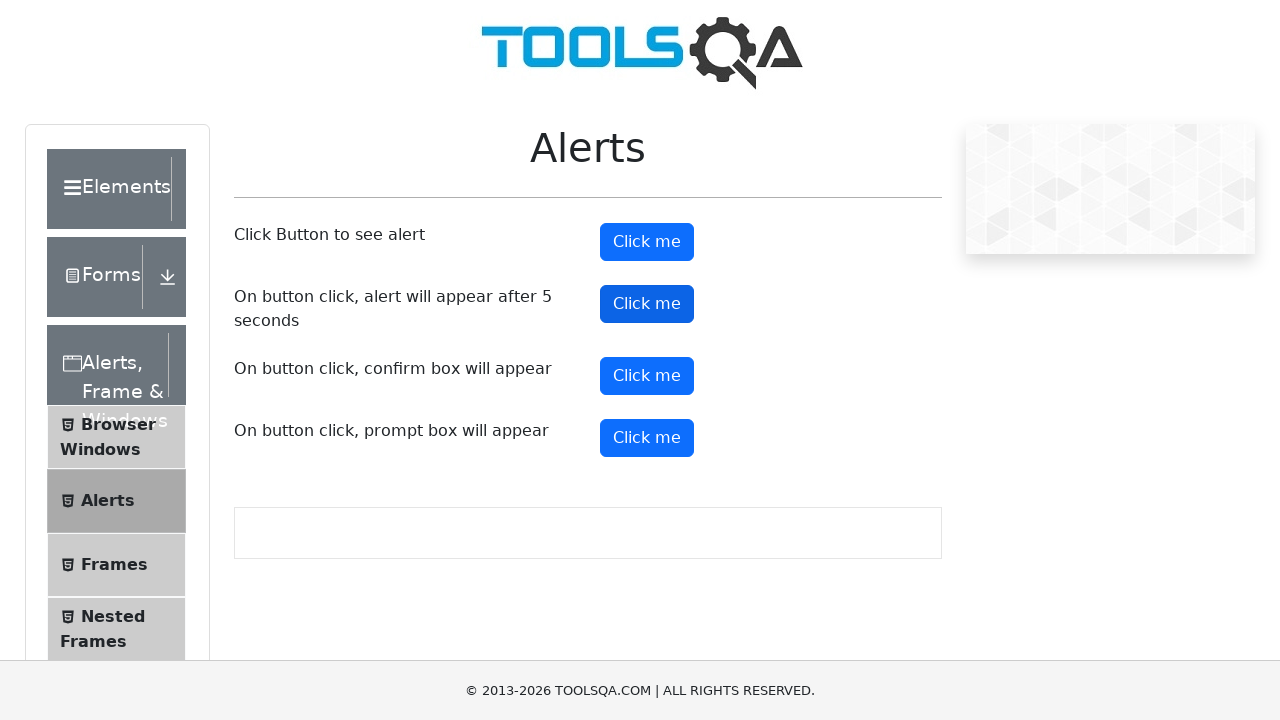

Dialog handler registered
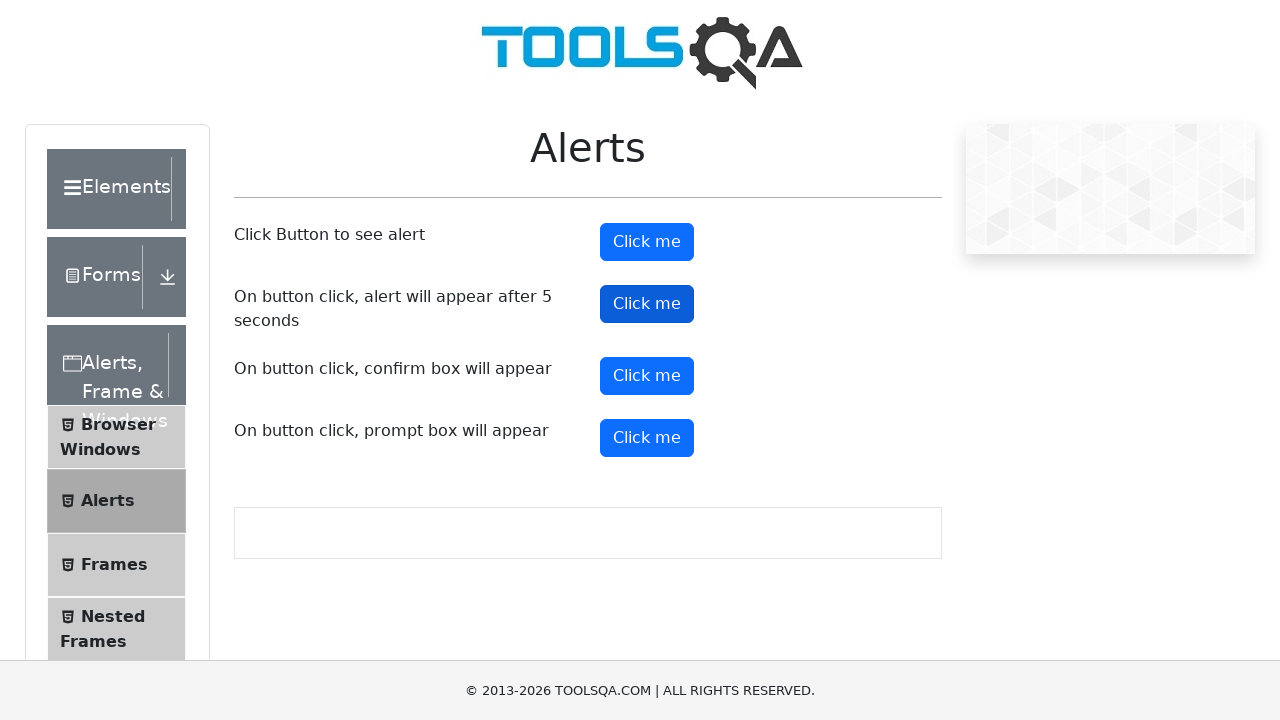

Waited 6 seconds for delayed alert to appear and be handled
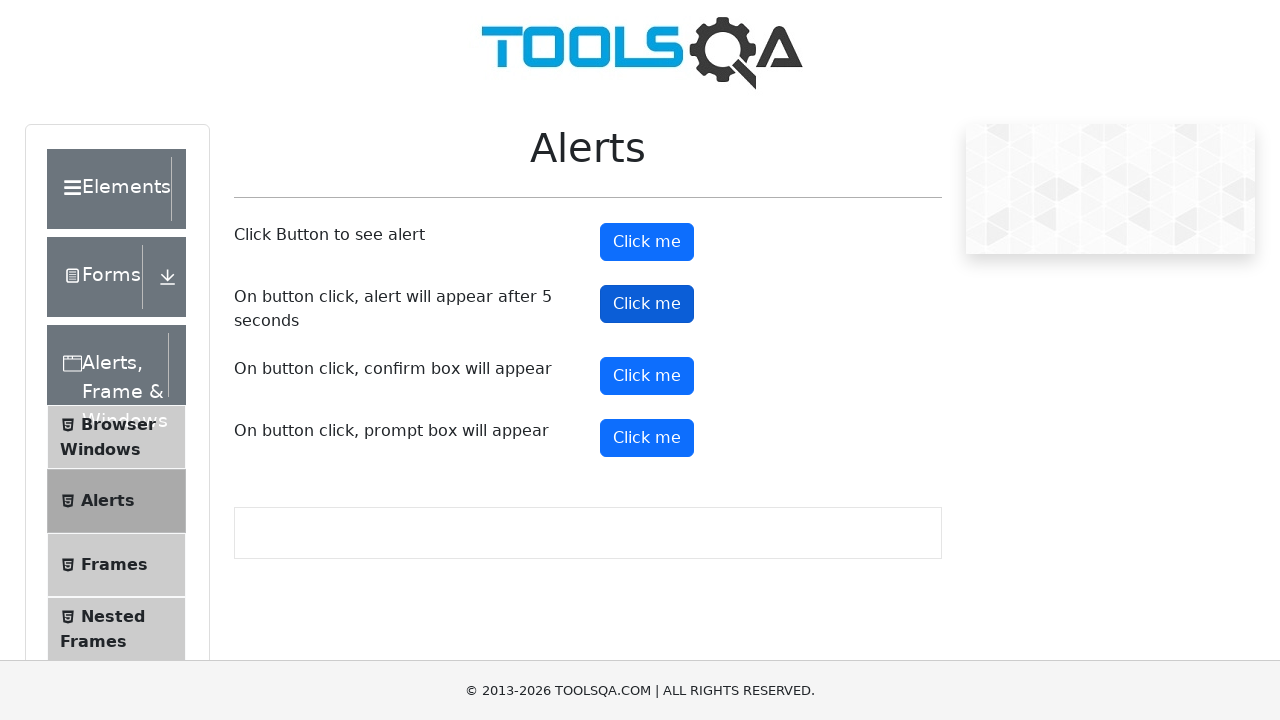

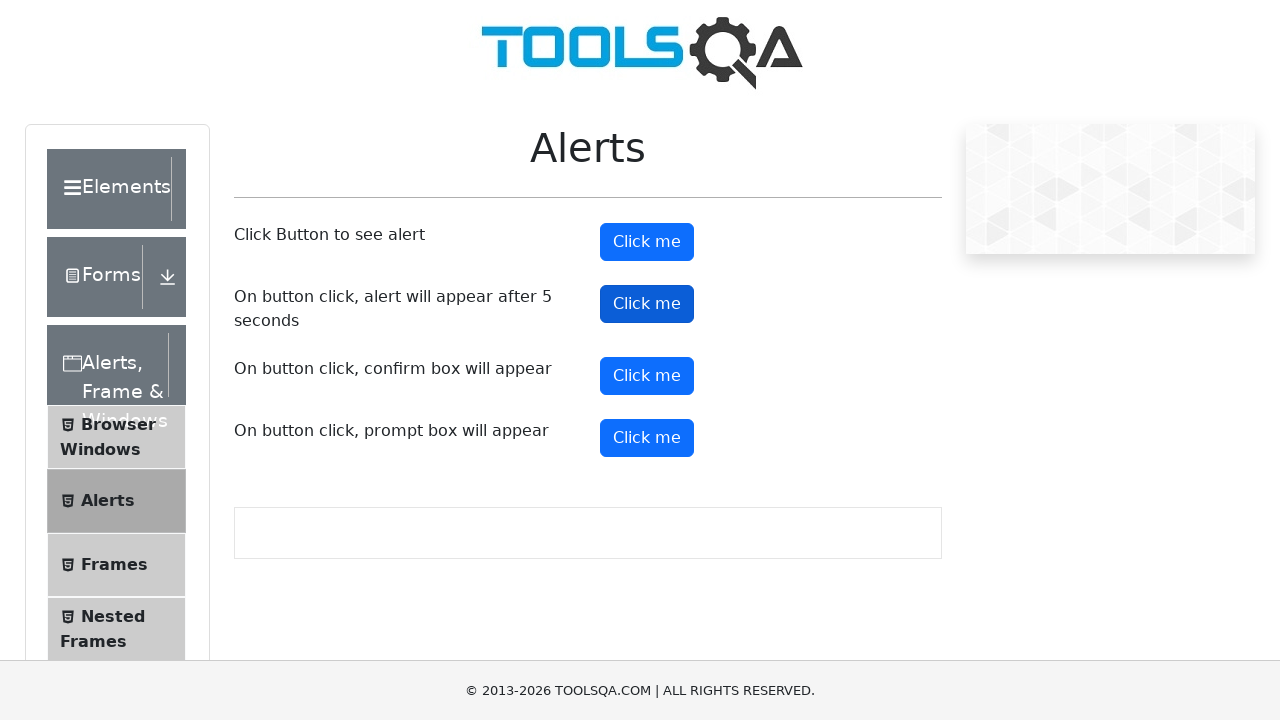